Tests a math challenge form by reading a value from the page, calculating the result using logarithmic and trigonometric functions, filling in the answer, selecting a checkbox and radio button, and submitting the form.

Starting URL: http://suninjuly.github.io/math.html

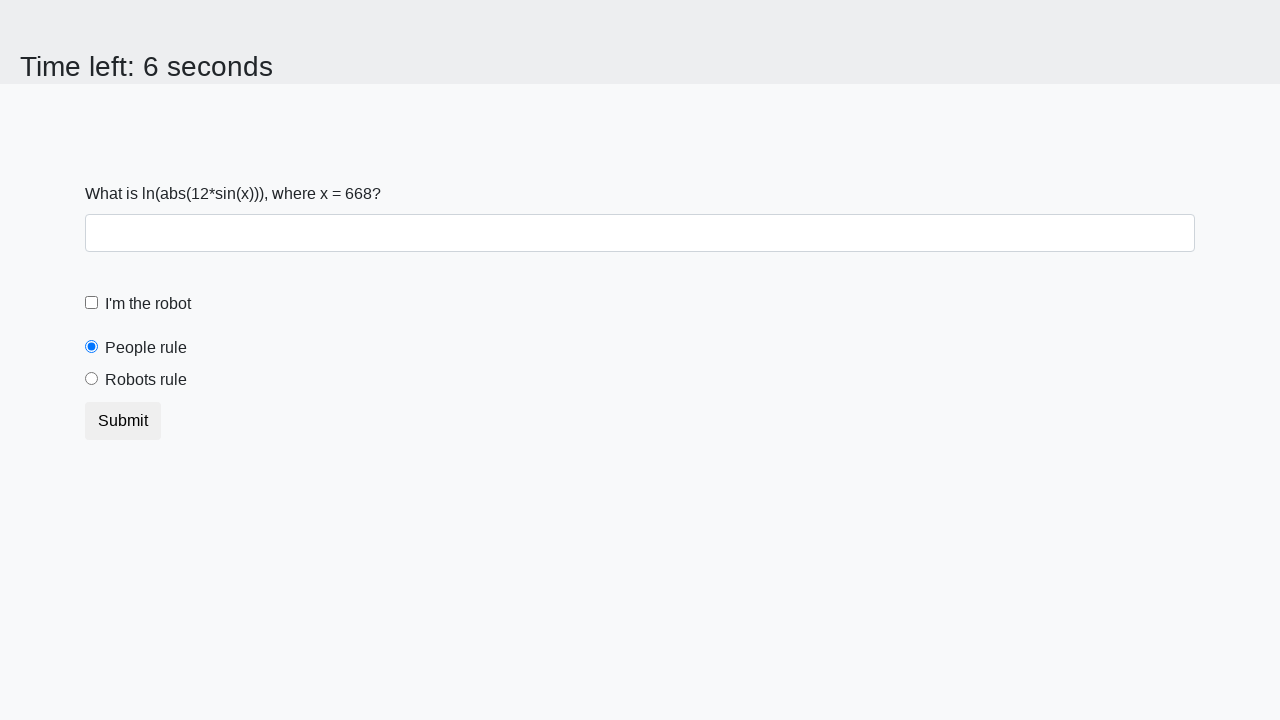

Located the x value element on the page
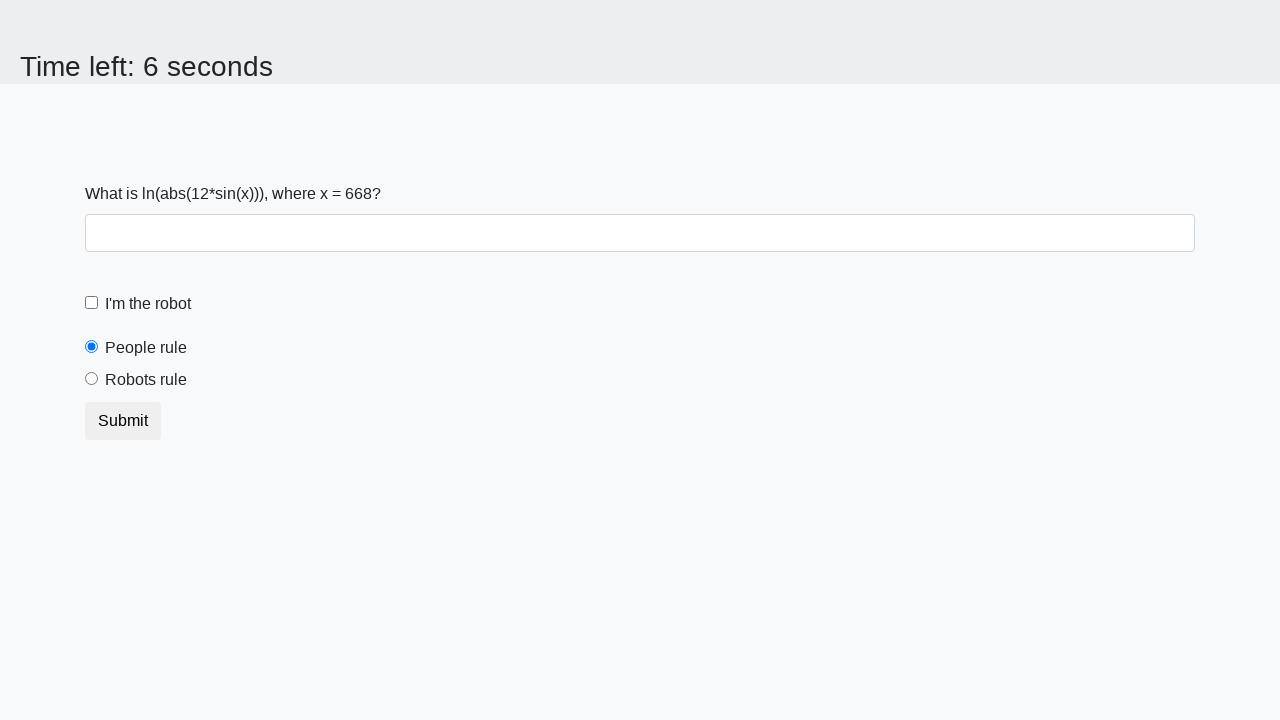

Read x value from page: 668
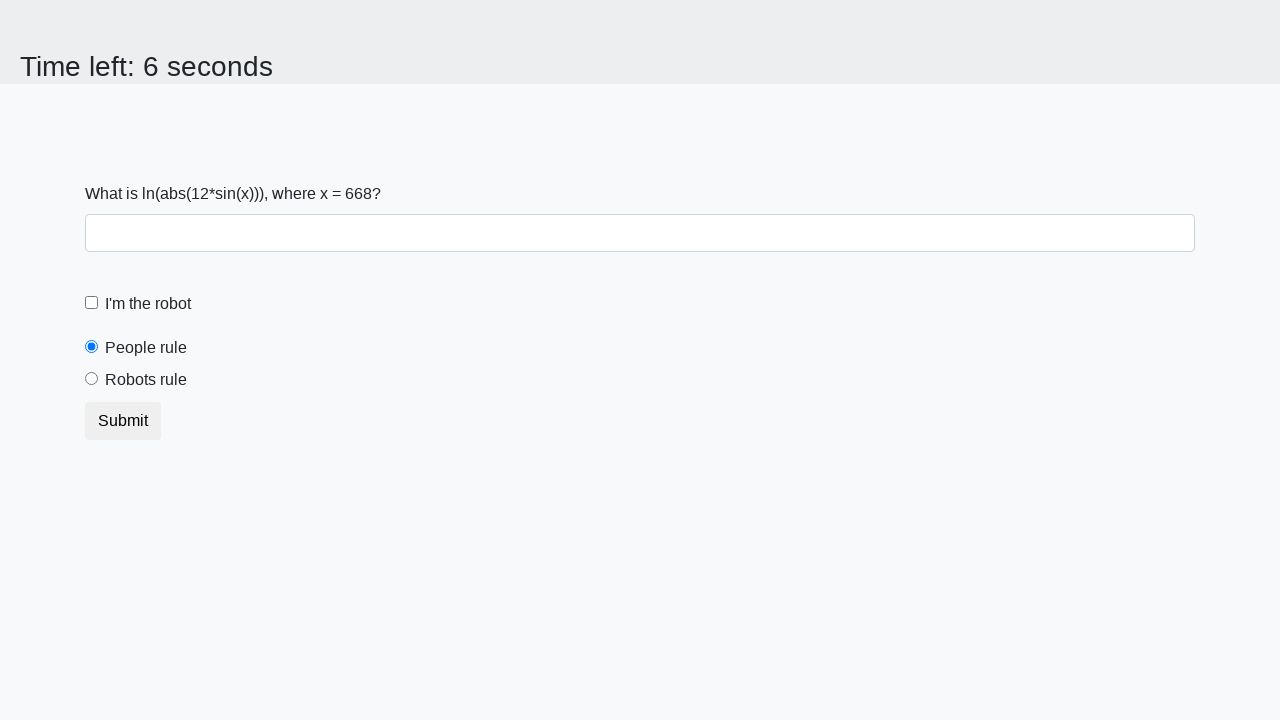

Calculated answer using logarithmic and trigonometric functions: 2.3977106357387004
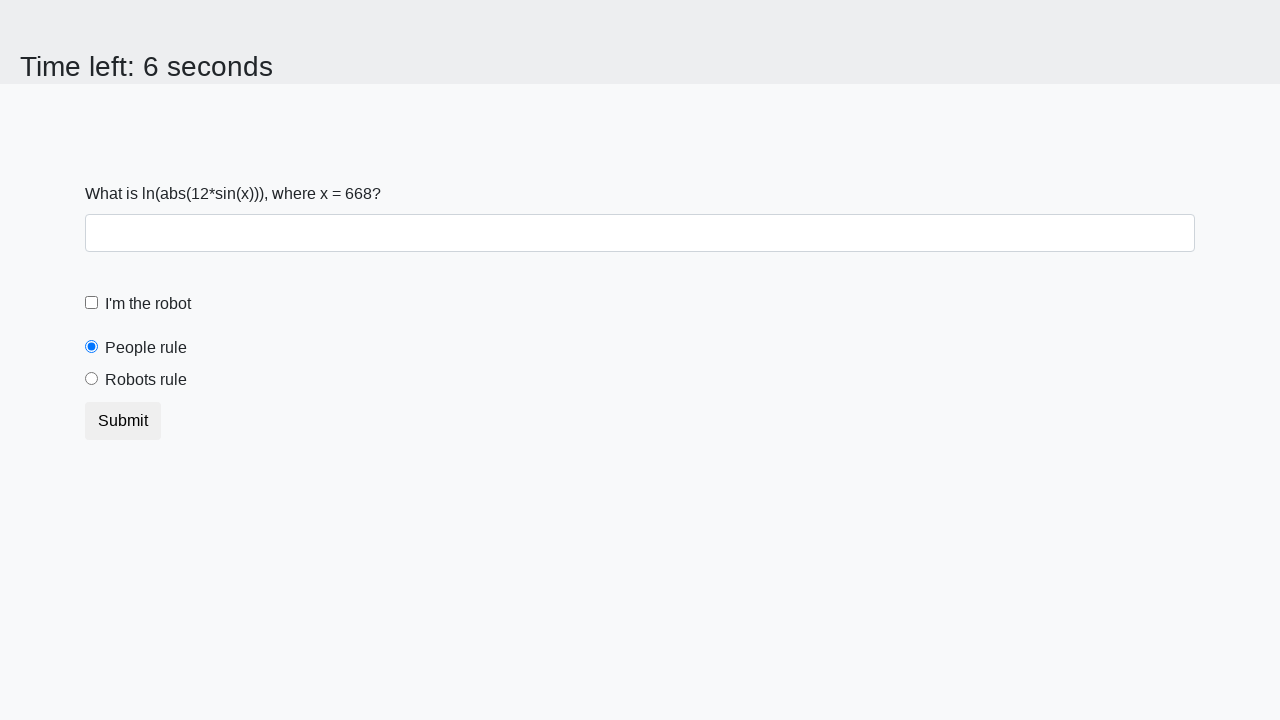

Filled answer field with calculated value on #answer
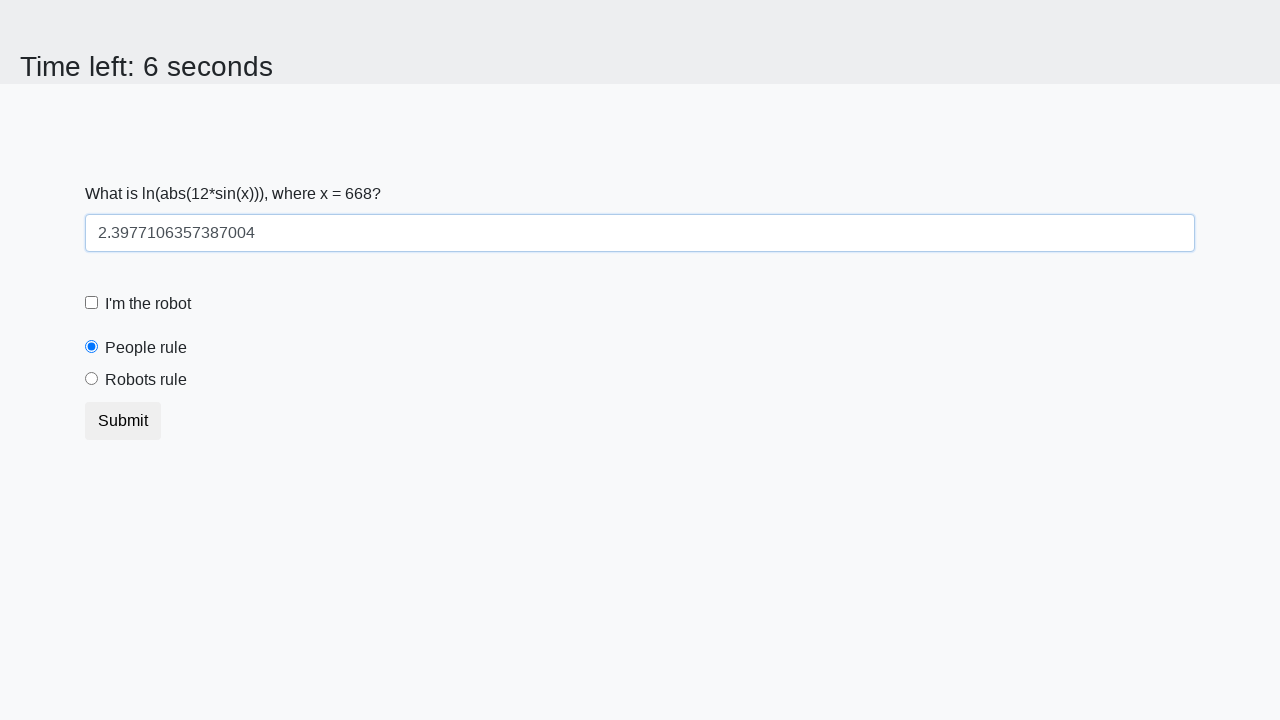

Clicked the robot checkbox at (148, 304) on [for='robotCheckbox']
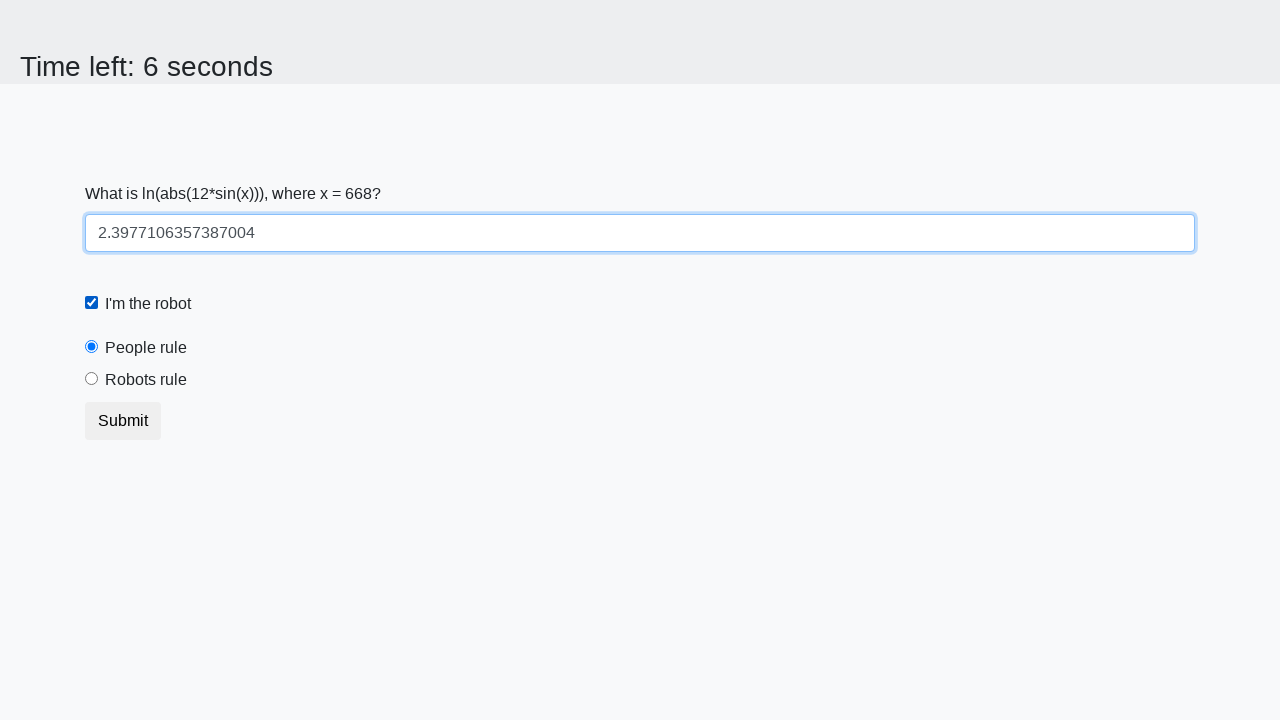

Selected the robots rule radio button at (146, 380) on [for='robotsRule']
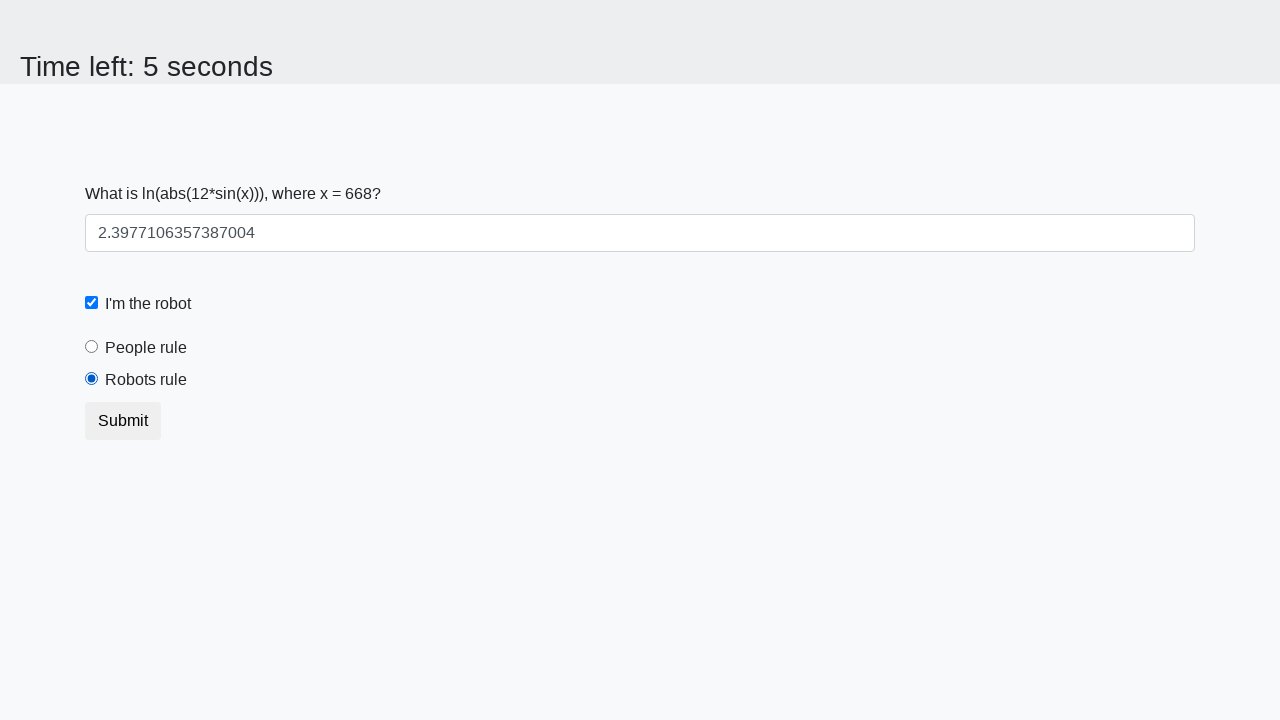

Clicked submit button to submit the form at (123, 421) on button.btn
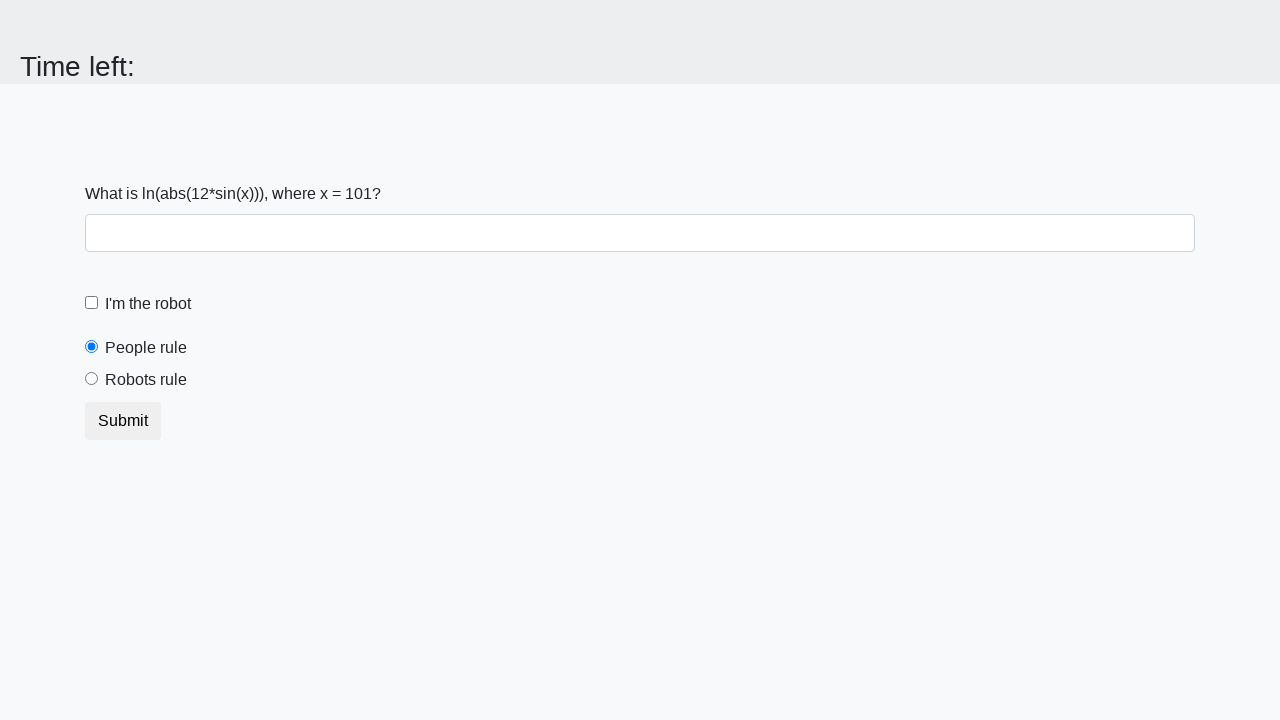

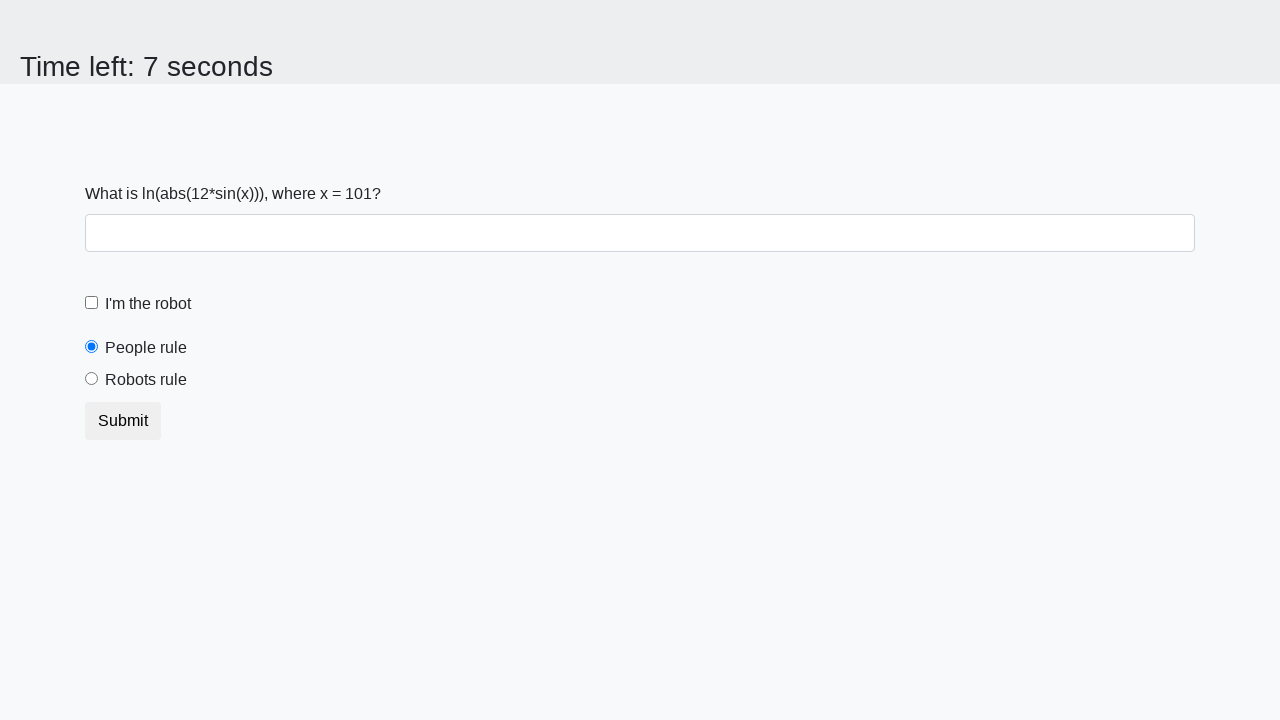